Tests tab handling by clicking a link that opens a new tab, switching to it, verifying content, and switching back

Starting URL: https://demoqa.com/links

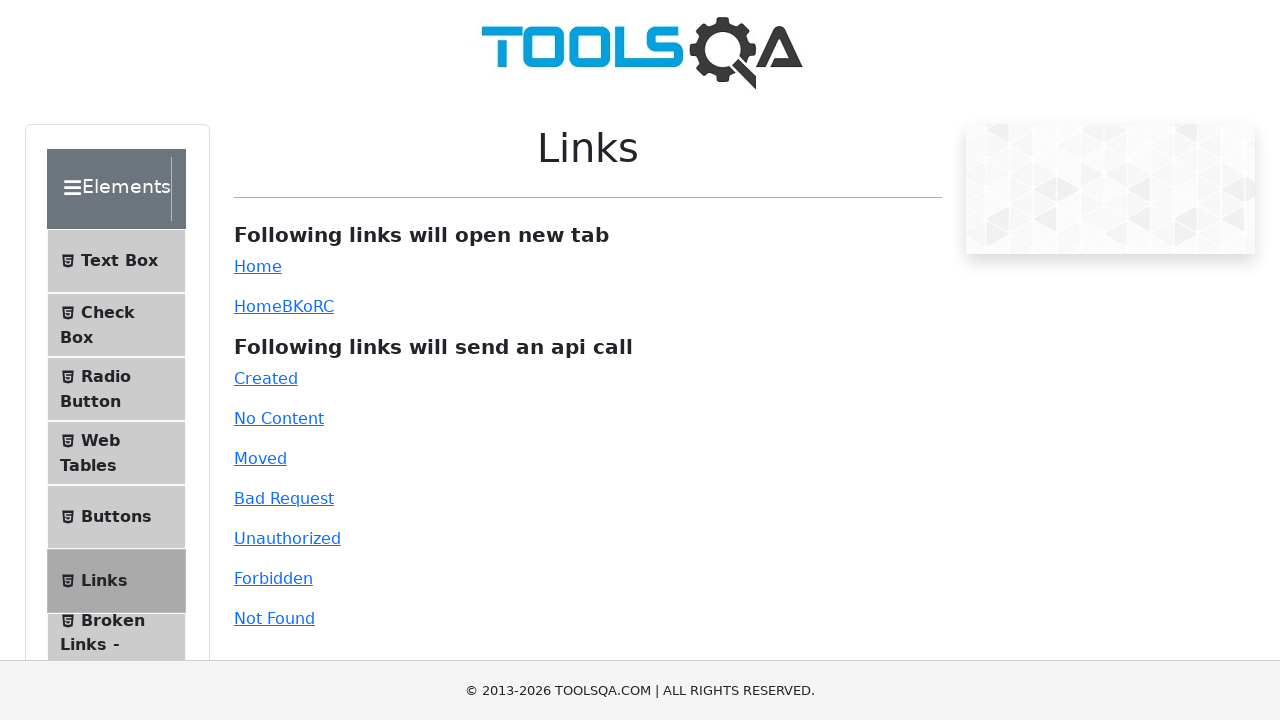

Clicked the simple link that opens a new tab at (258, 266) on #simpleLink
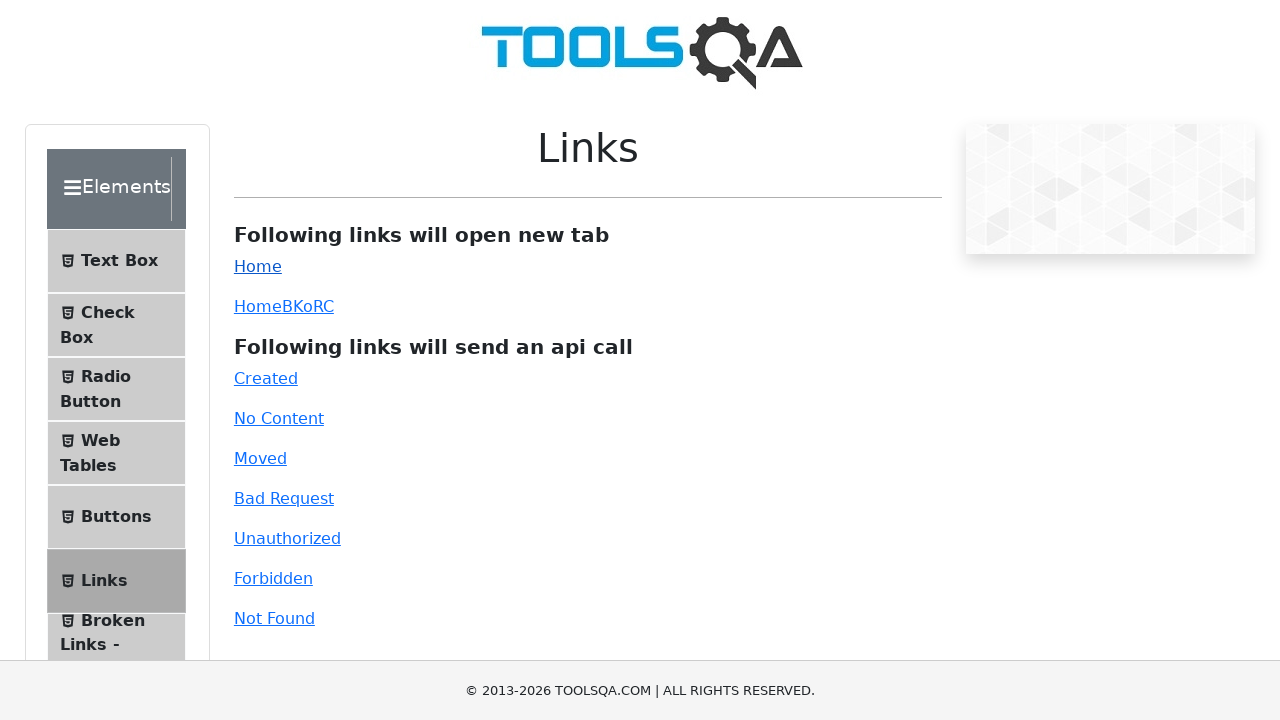

Captured the new tab/page object
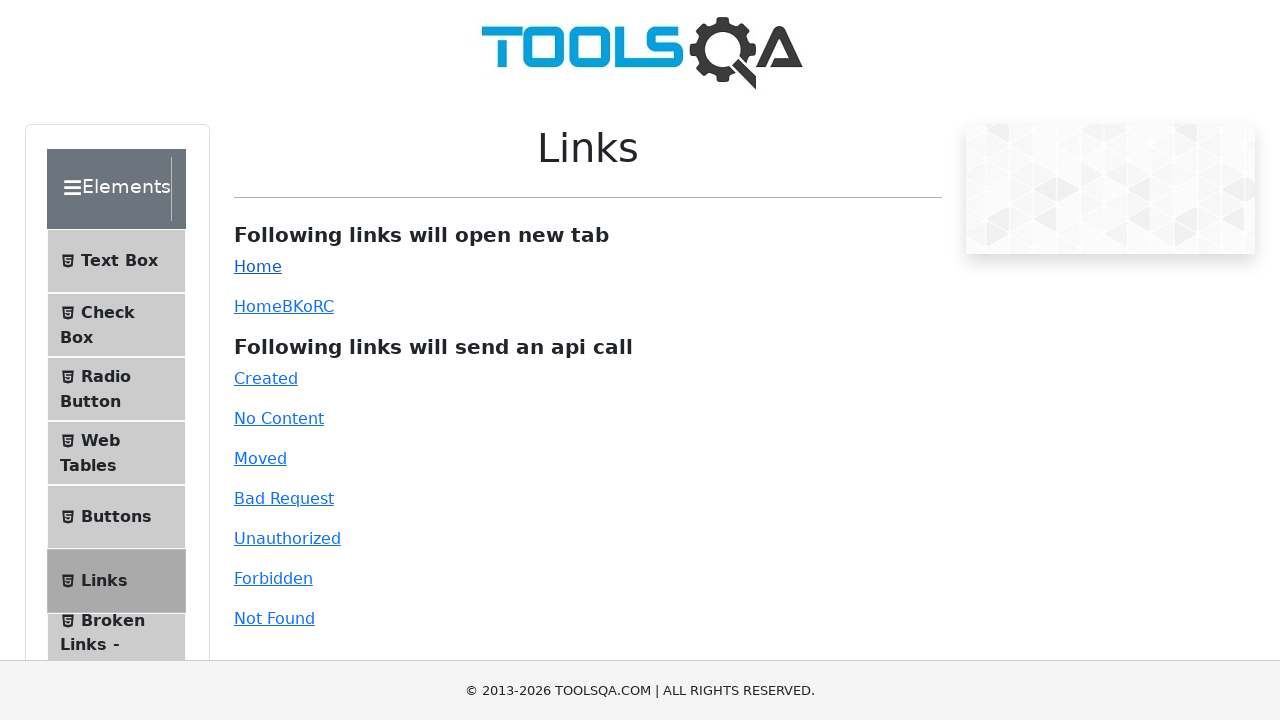

New tab loaded successfully
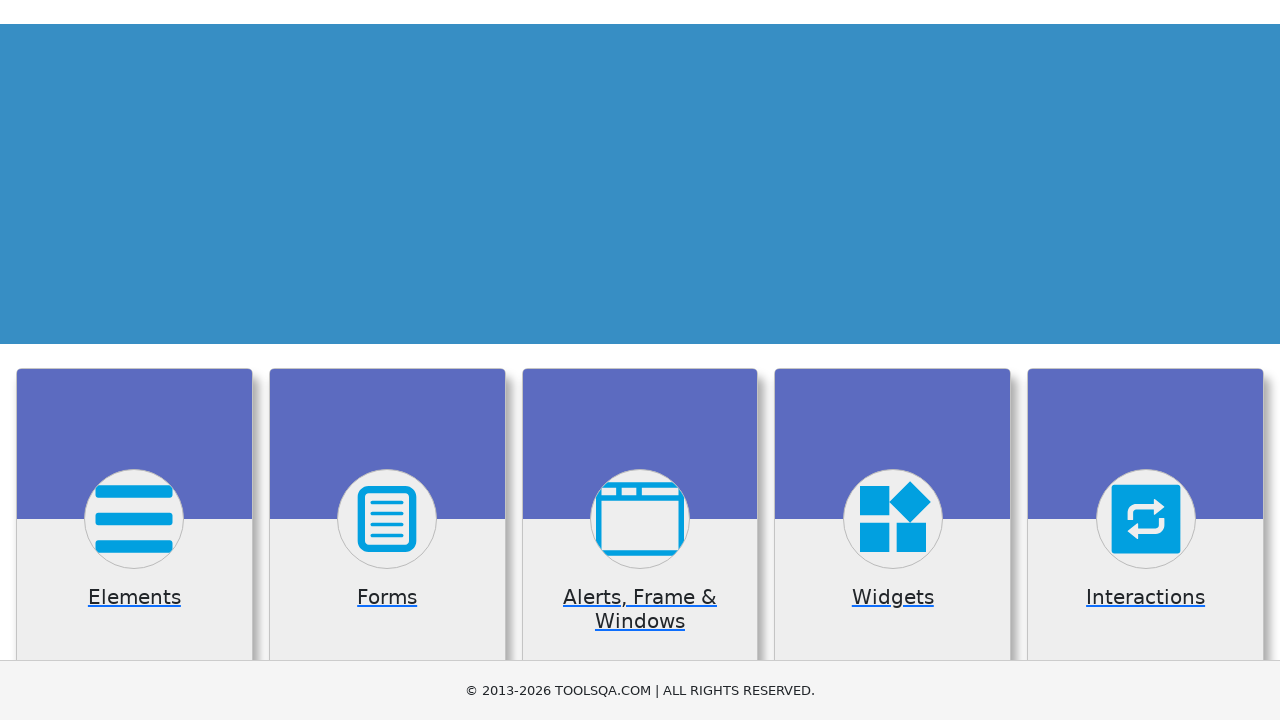

New tab title: demosite
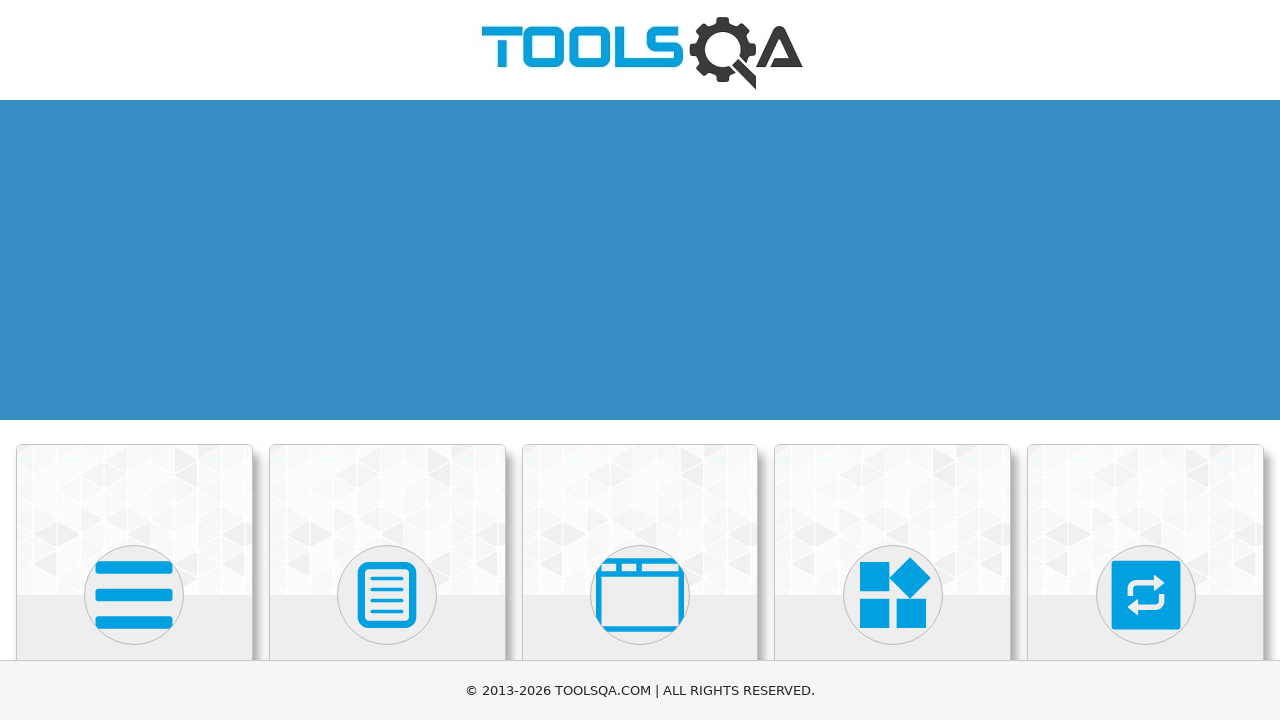

Checked if banner image is visible on new tab
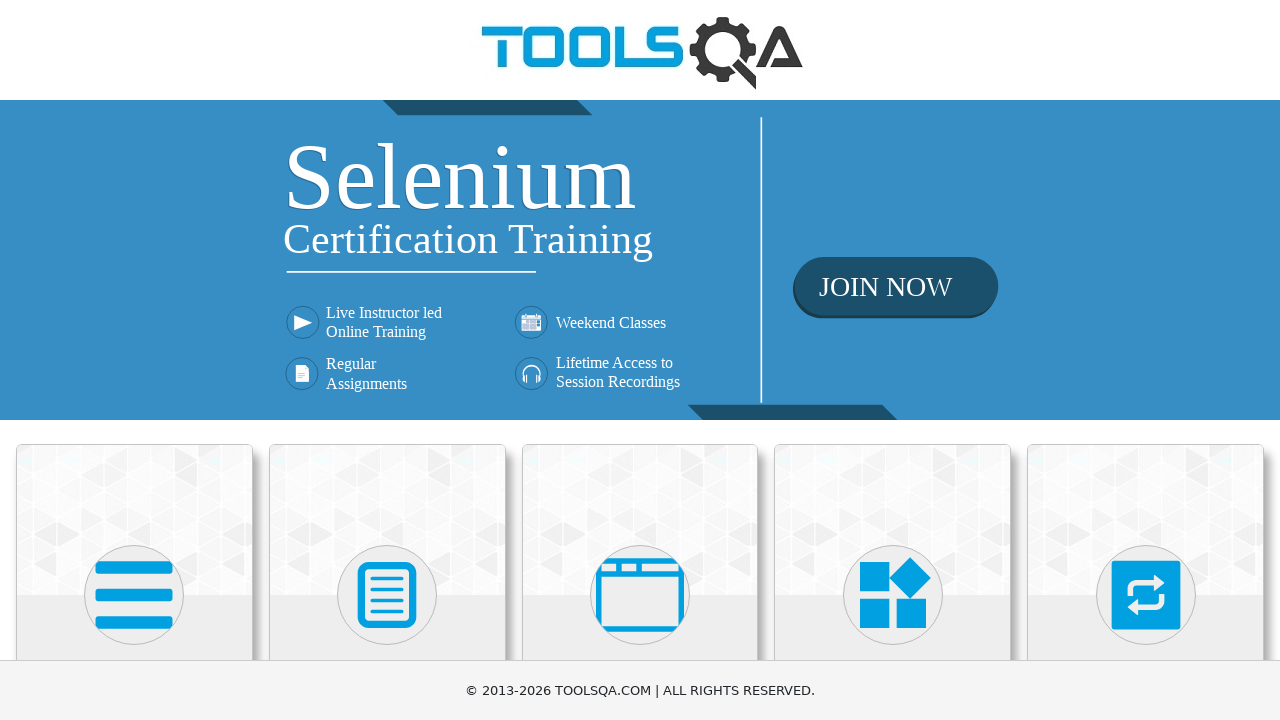

Assertion passed: banner image is visible
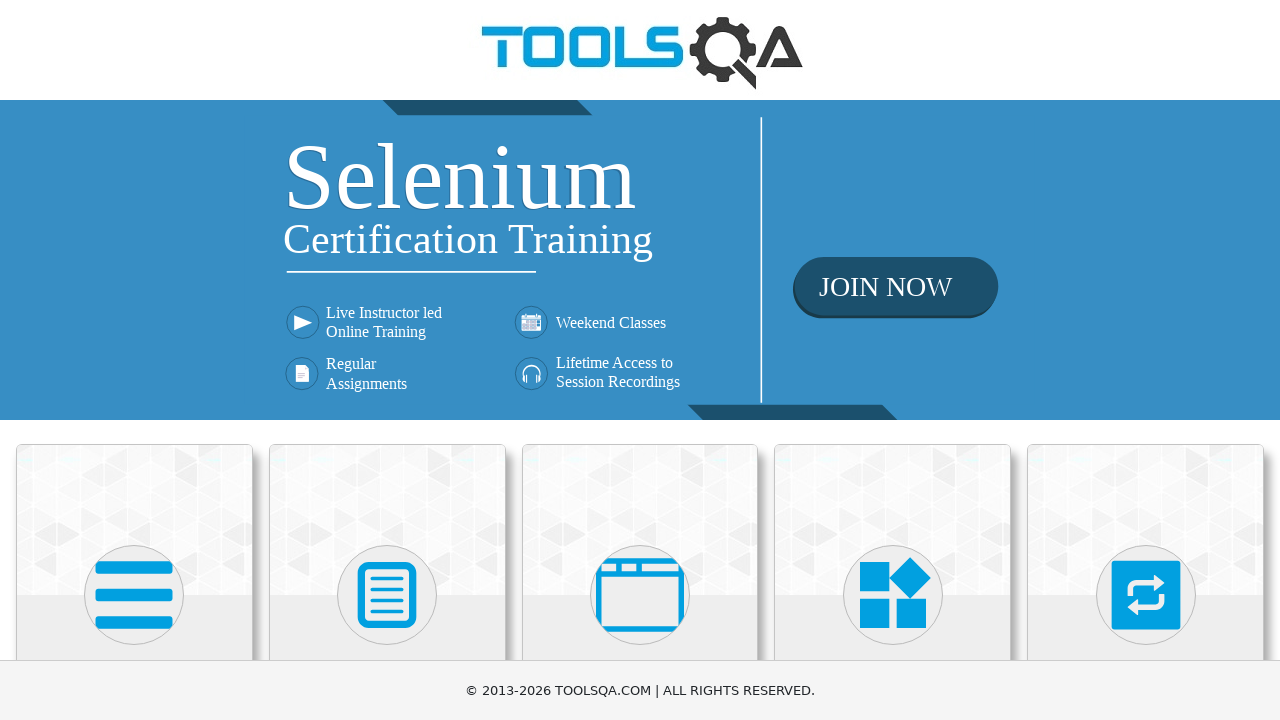

Closed the new tab
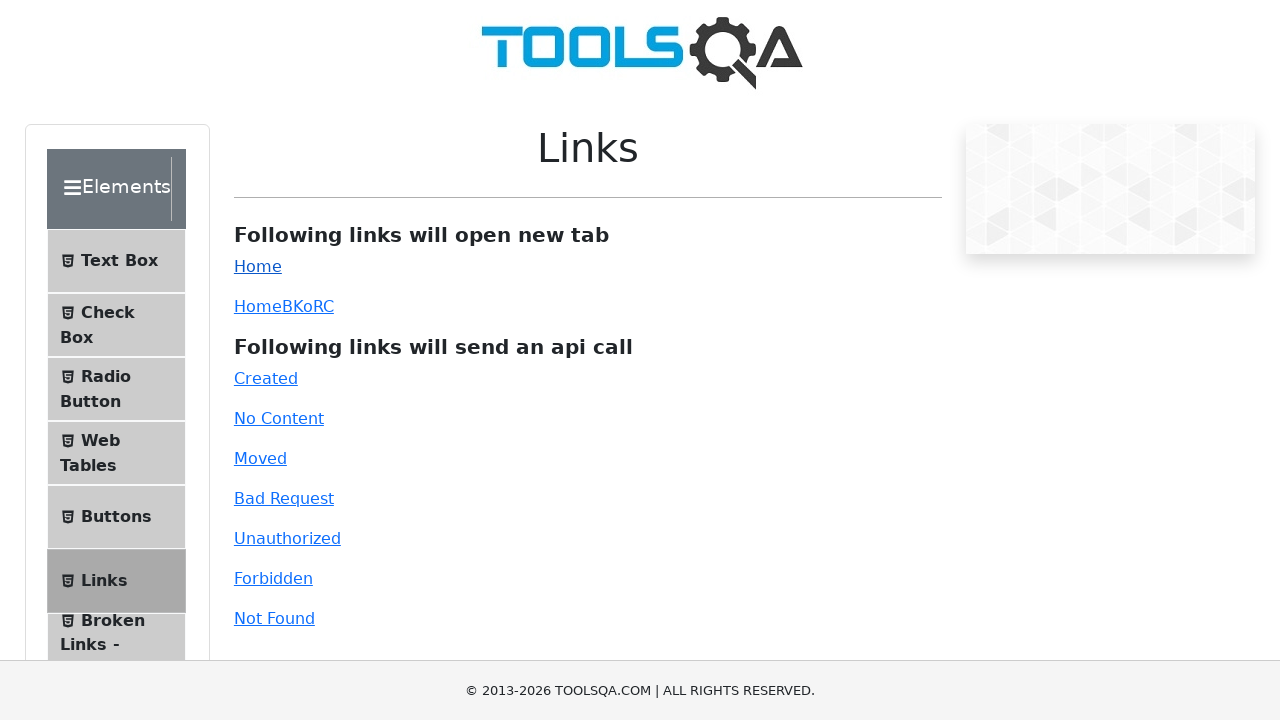

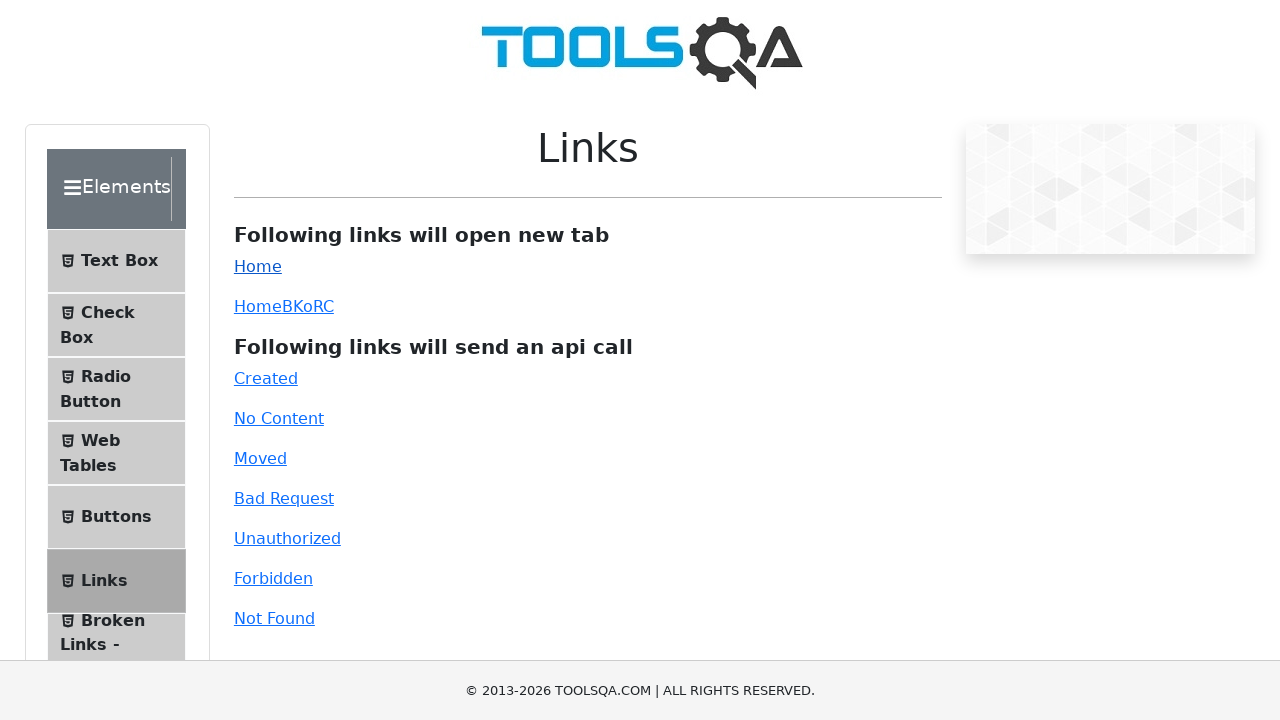